Tests filling a sign-up form with dynamic attributes on a Selenium training website, including username, password, confirm password, and email fields, then submits and verifies the success message.

Starting URL: https://v1.training-support.net/selenium/dynamic-attributes

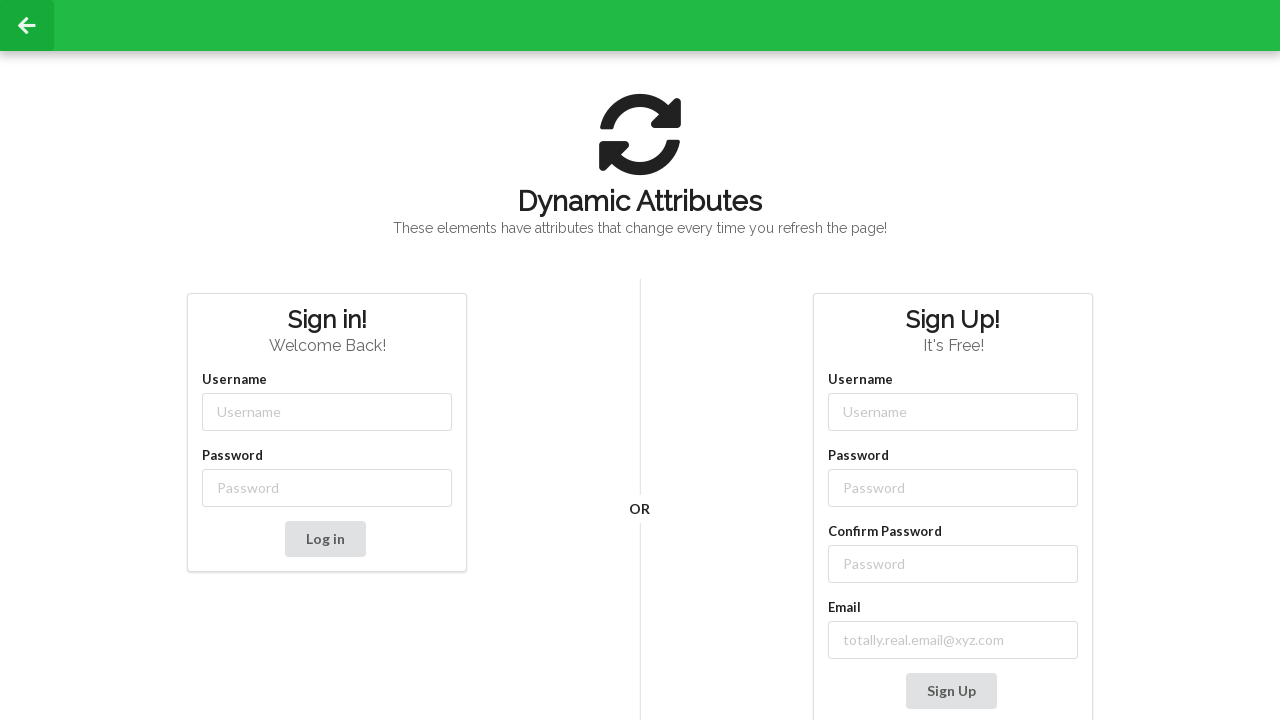

Navigated to dynamic attributes form page
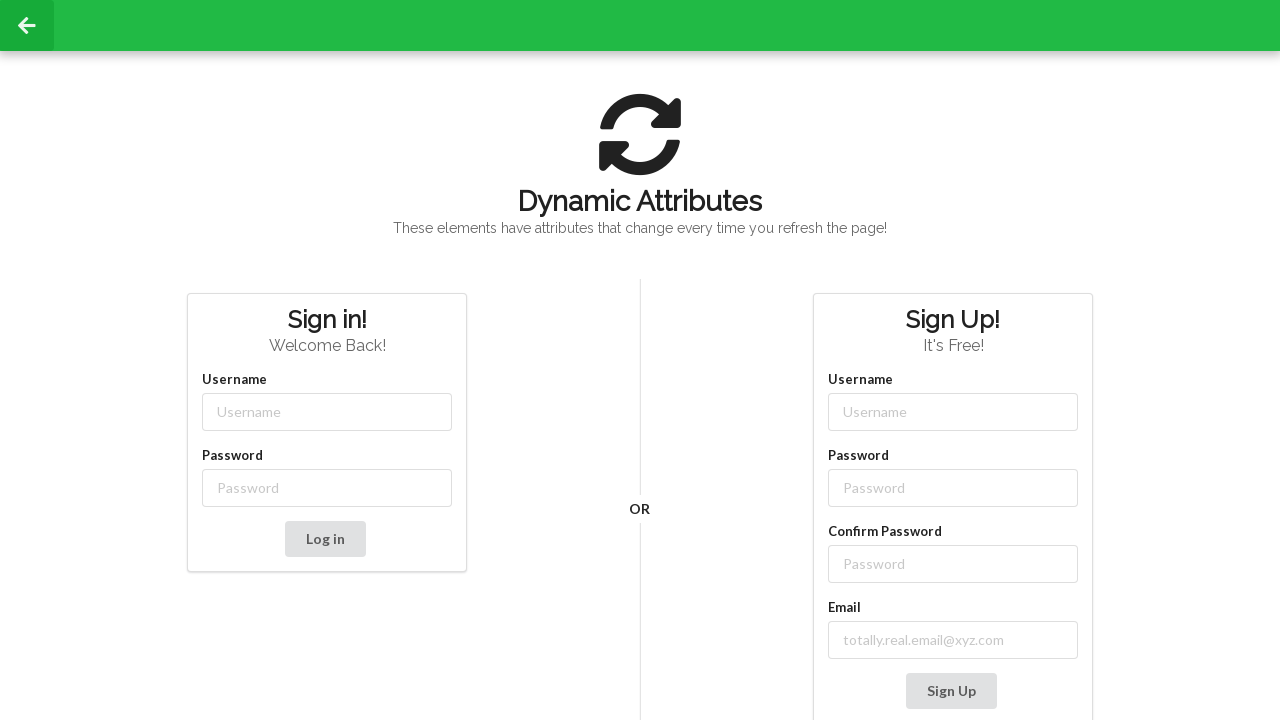

Filled username field with 'Deku' on input[class*='-username']
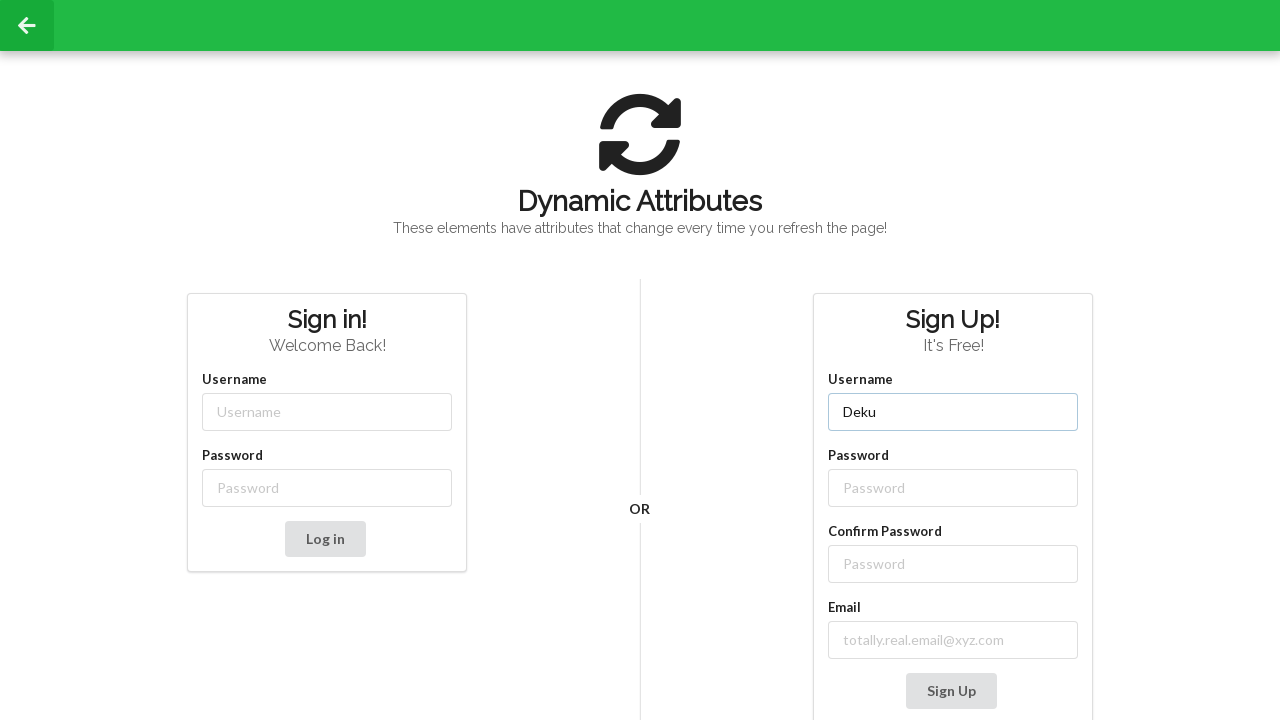

Filled password field with 'PlusUltra!' on input[class*='-password']
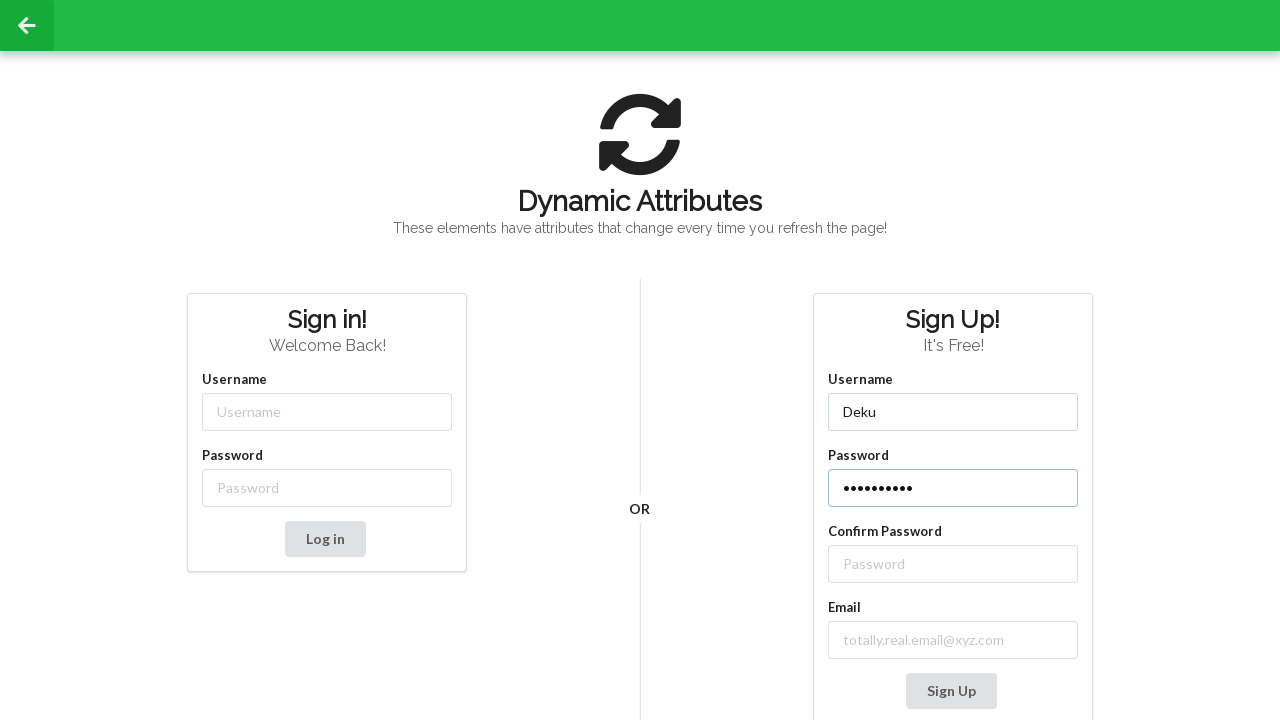

Filled confirm password field with 'PlusUltra!' on //label[contains(text(), 'Confirm Password')]//following::input
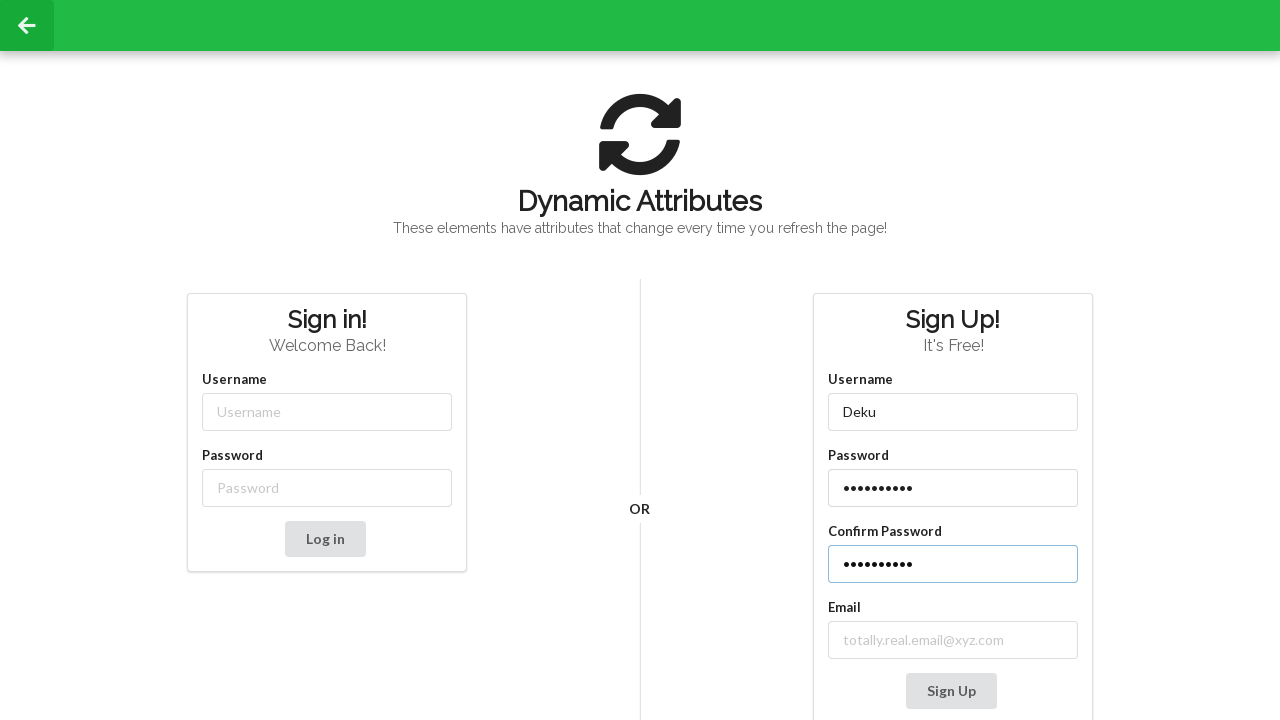

Filled email field with 'deku@ua.edu' on input[class*='email-']
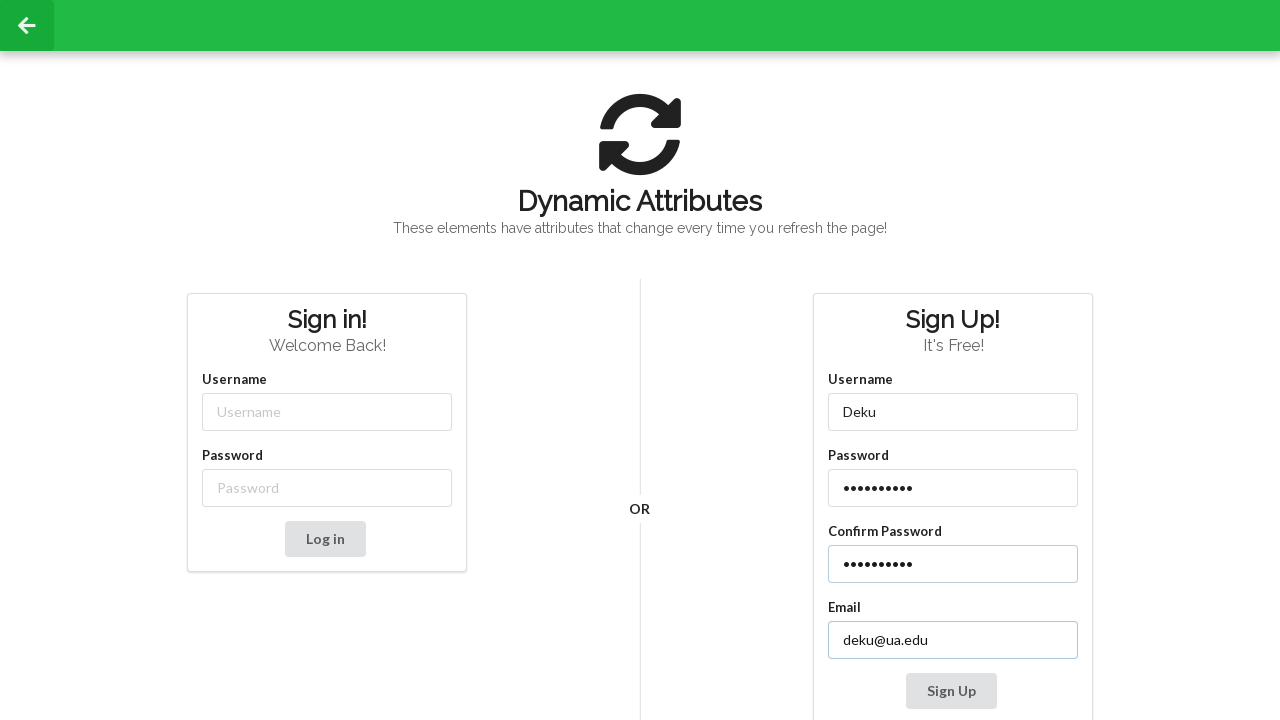

Clicked Sign Up button to submit form at (951, 691) on button:text('Sign Up')
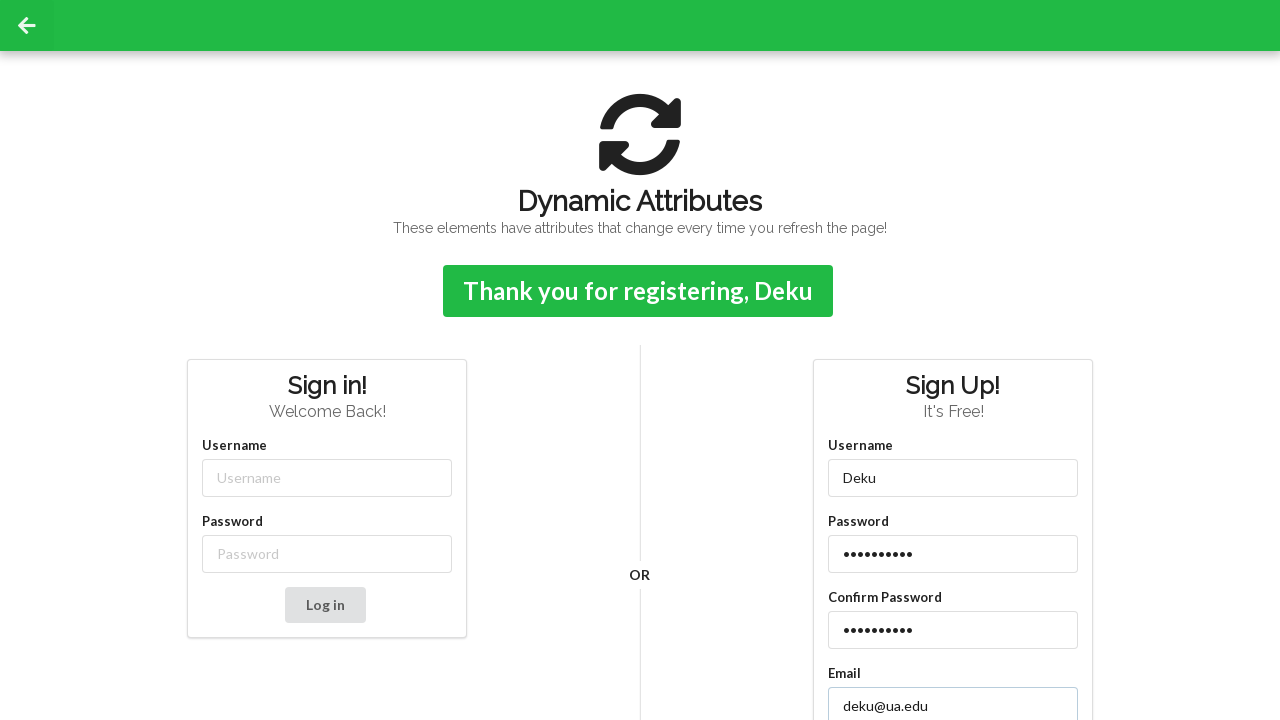

Success confirmation message appeared
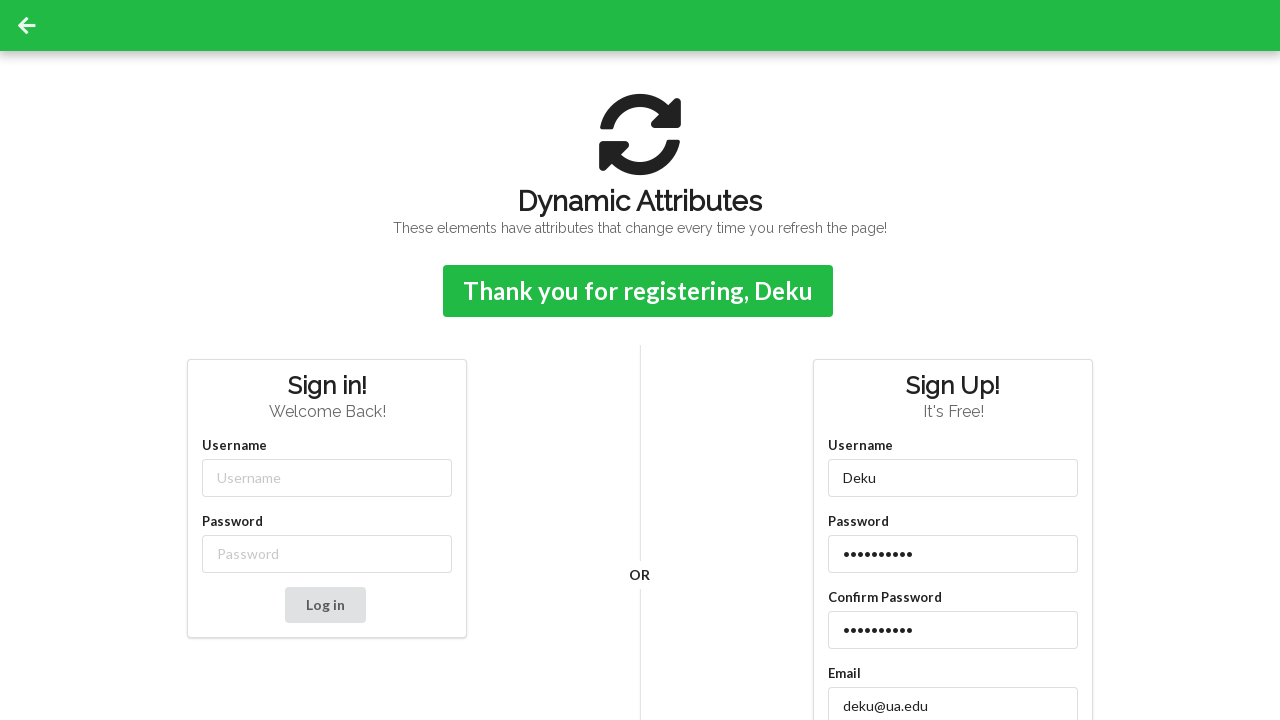

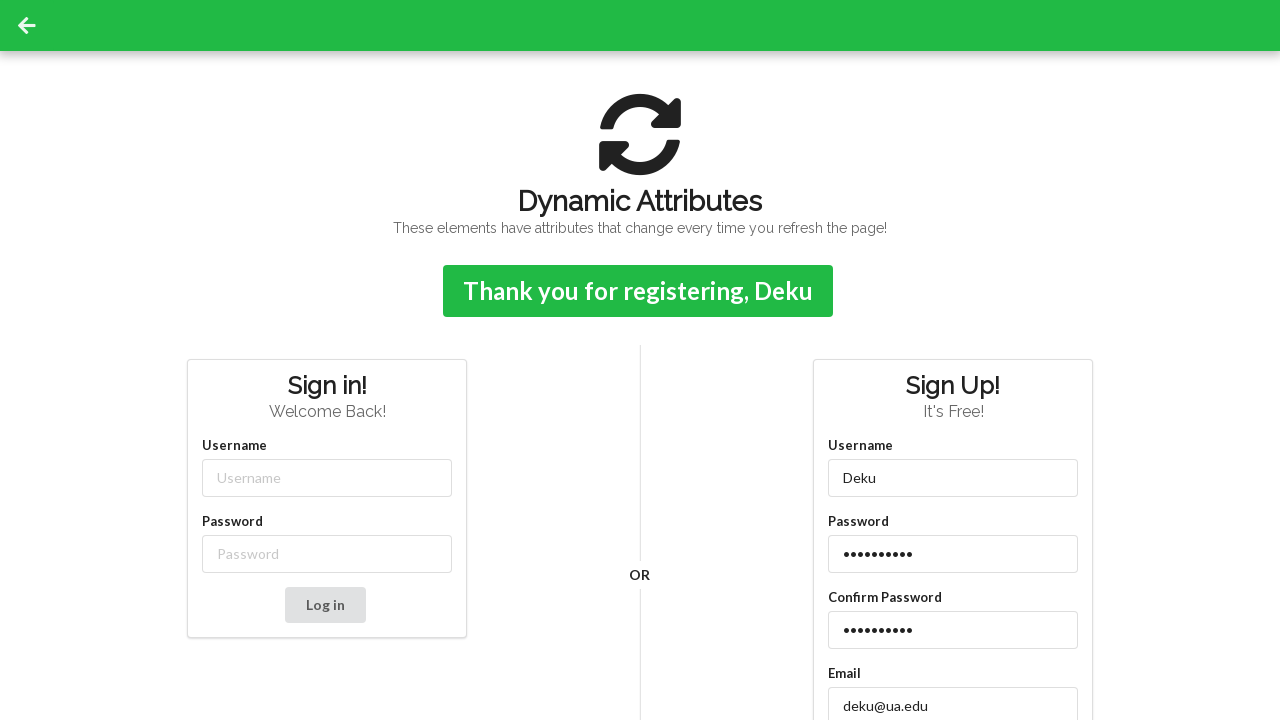